Filters products by Android category and verifies the breadcrumb shows Android

Starting URL: https://practice.automationtesting.in/shop/

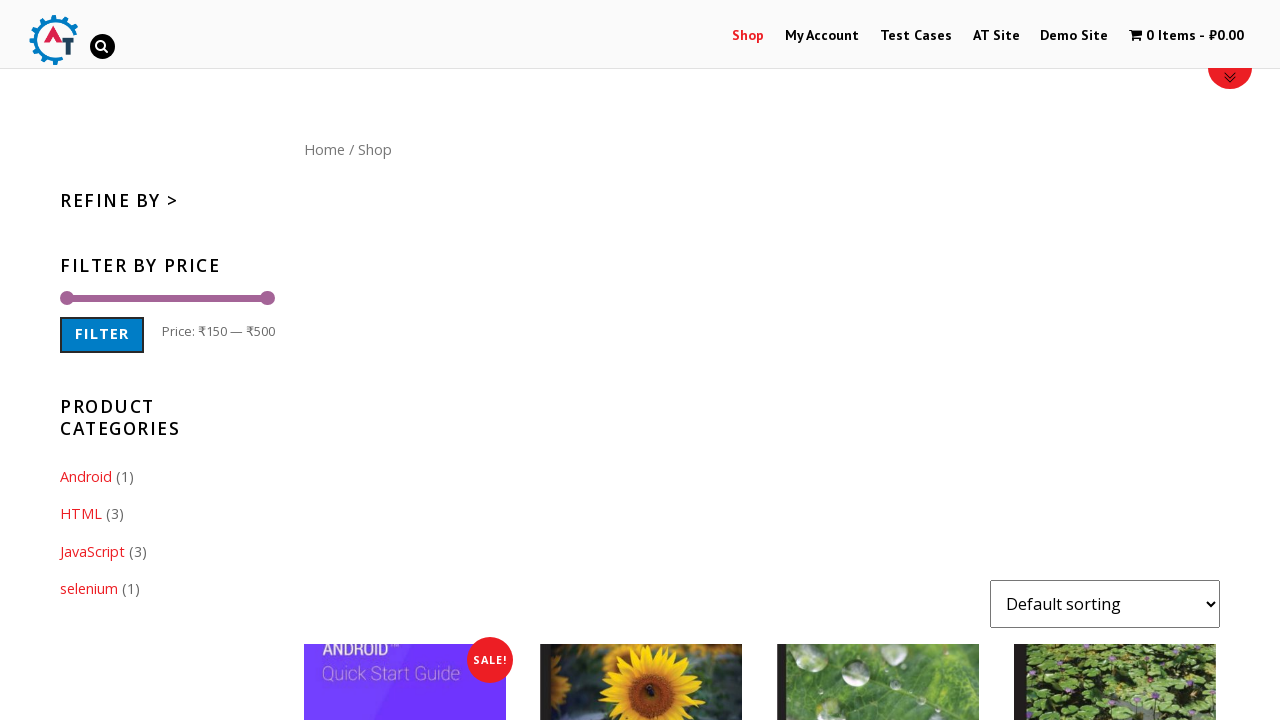

Clicked on Android category filter at (86, 476) on .cat-item-24 > a
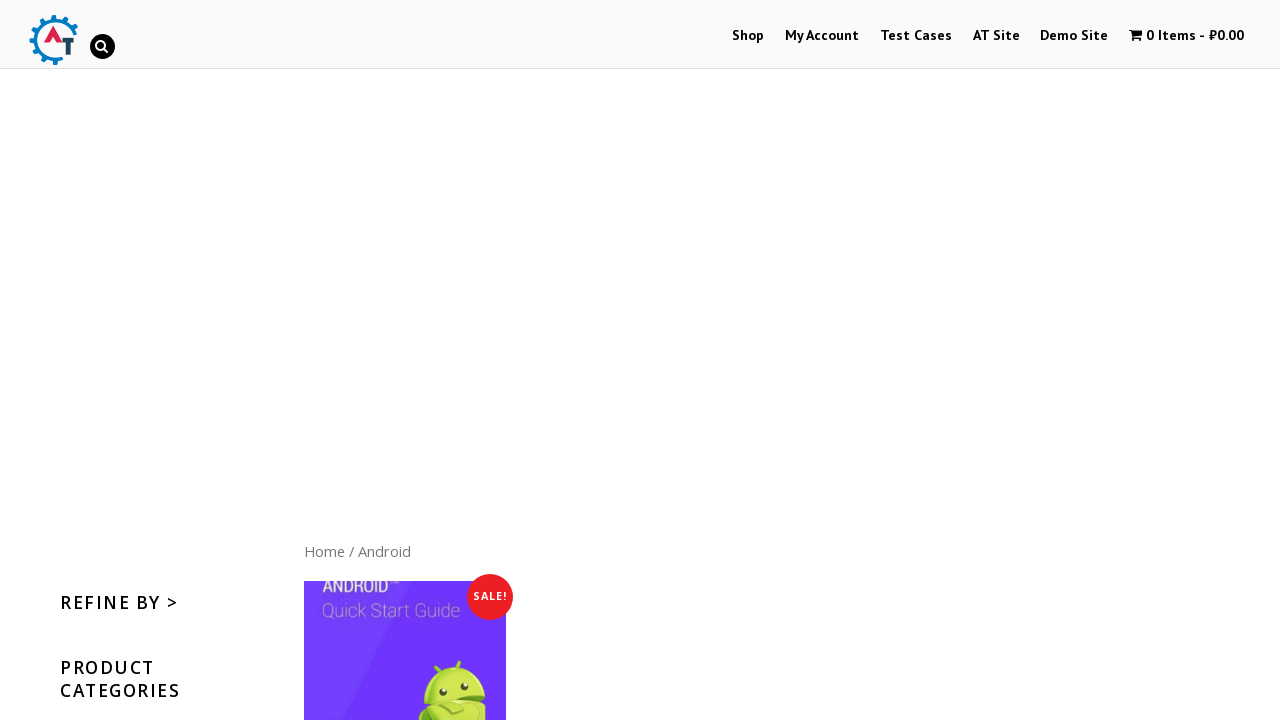

Breadcrumb element loaded after filtering by Android category
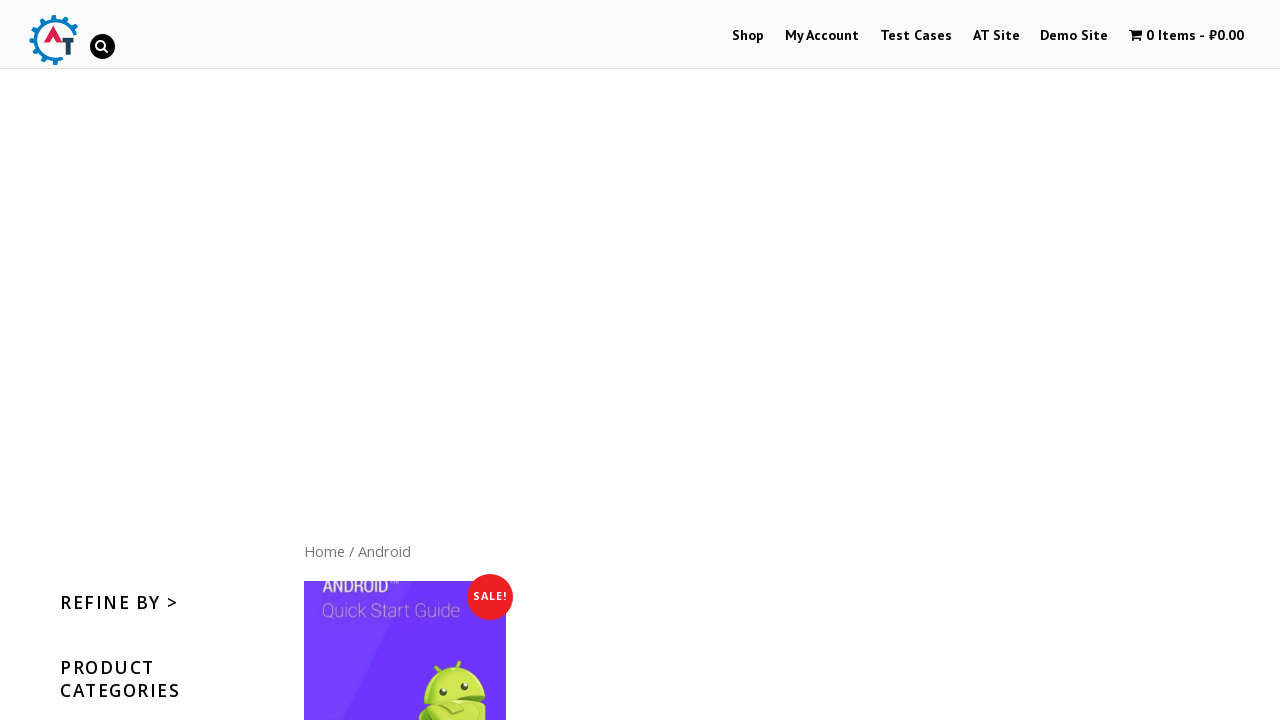

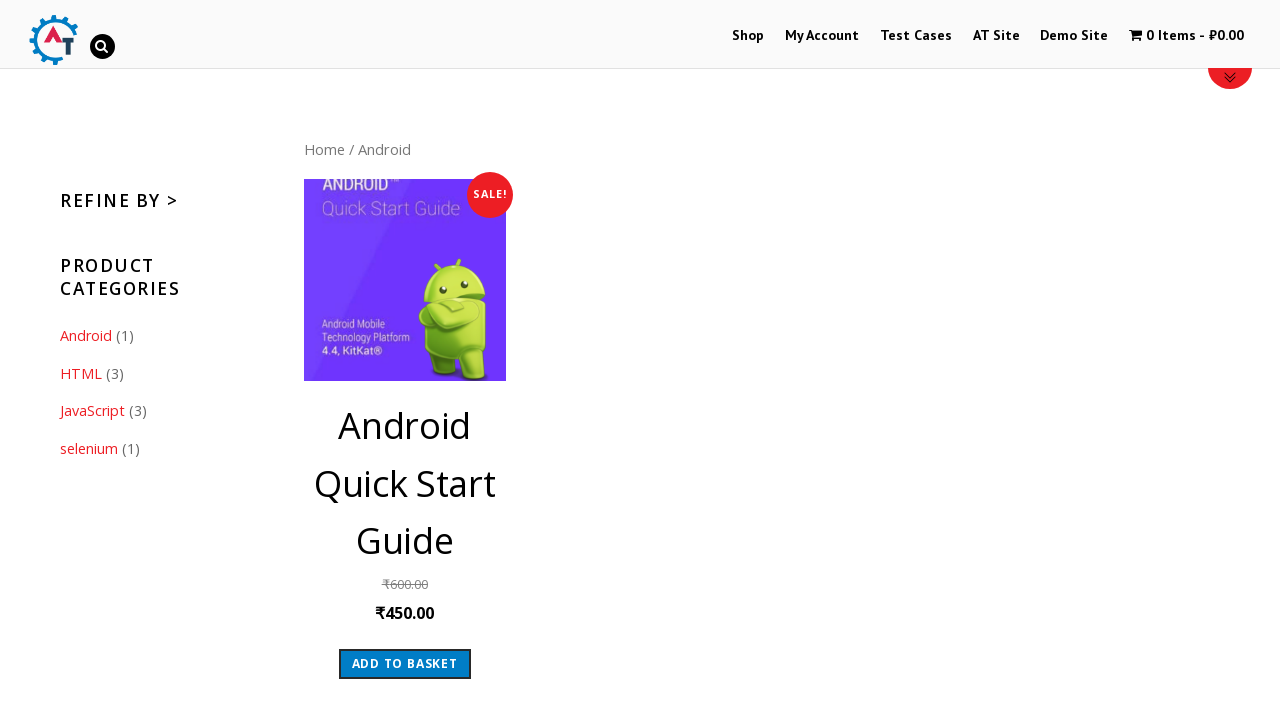